Tests multi-select functionality by clicking on multiple selectable boxes.

Starting URL: https://letcode.in/test

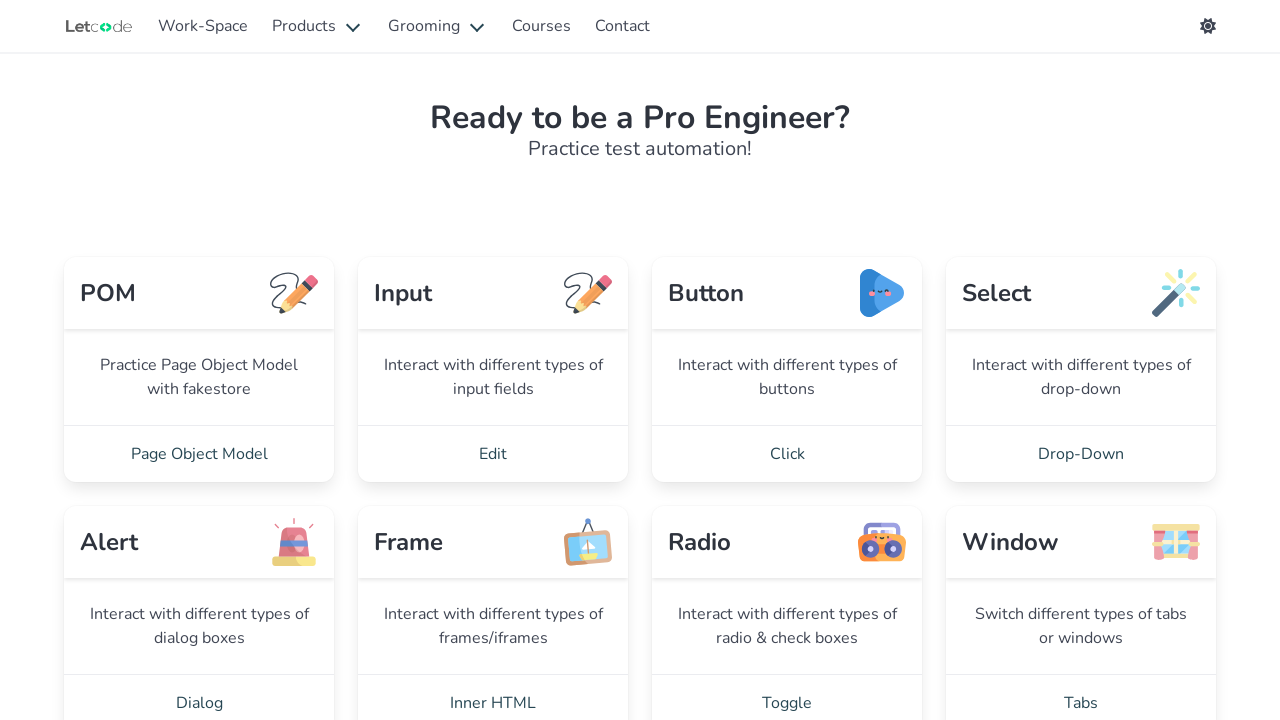

Clicked on AUI - 4 link to navigate to Multi-Select section at (199, 360) on internal:role=link[name="AUI - 4"i]
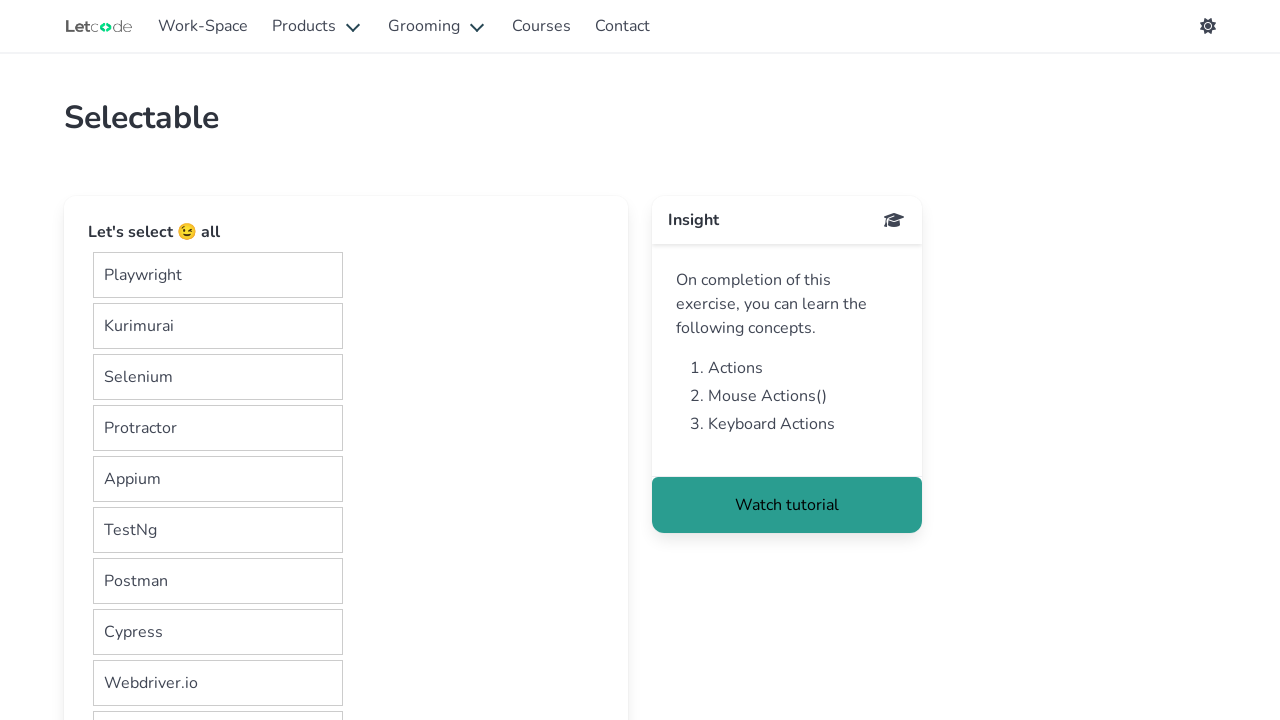

Clicked on a selectable box in multi-select at (218, 275) on div.ng-star-inserted >> nth=0
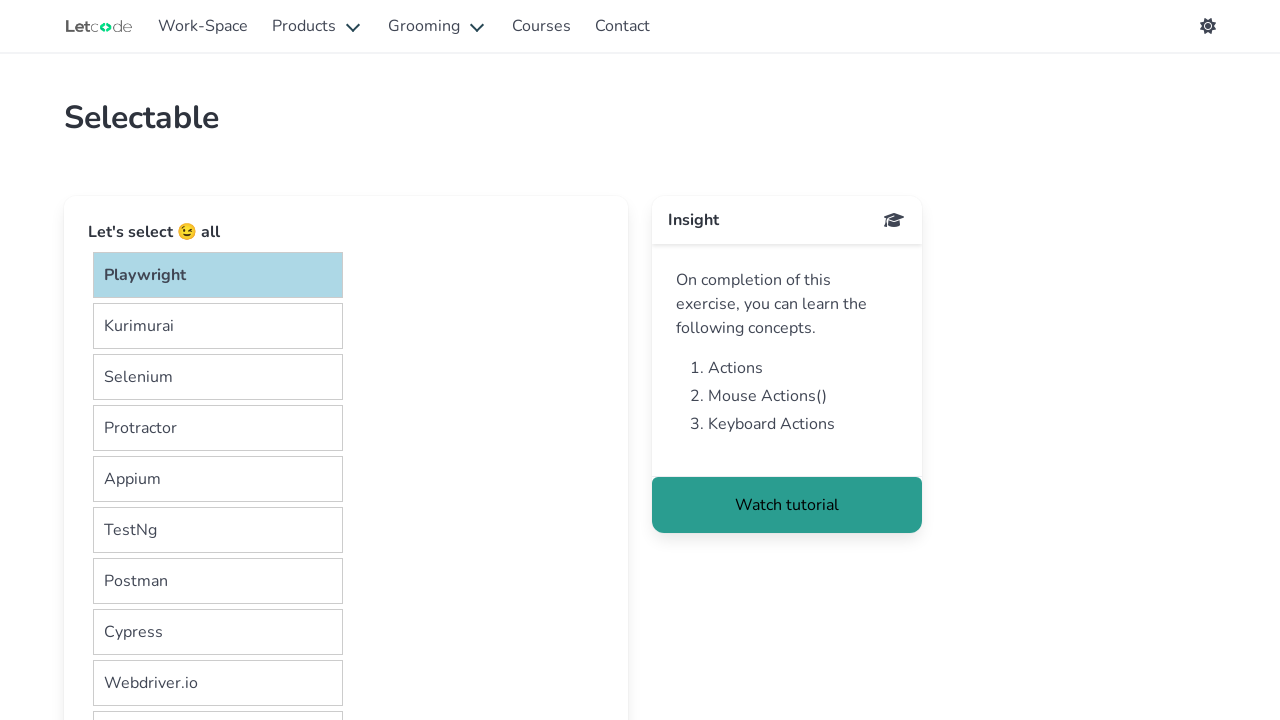

Clicked on a selectable box in multi-select at (218, 326) on div.ng-star-inserted >> nth=1
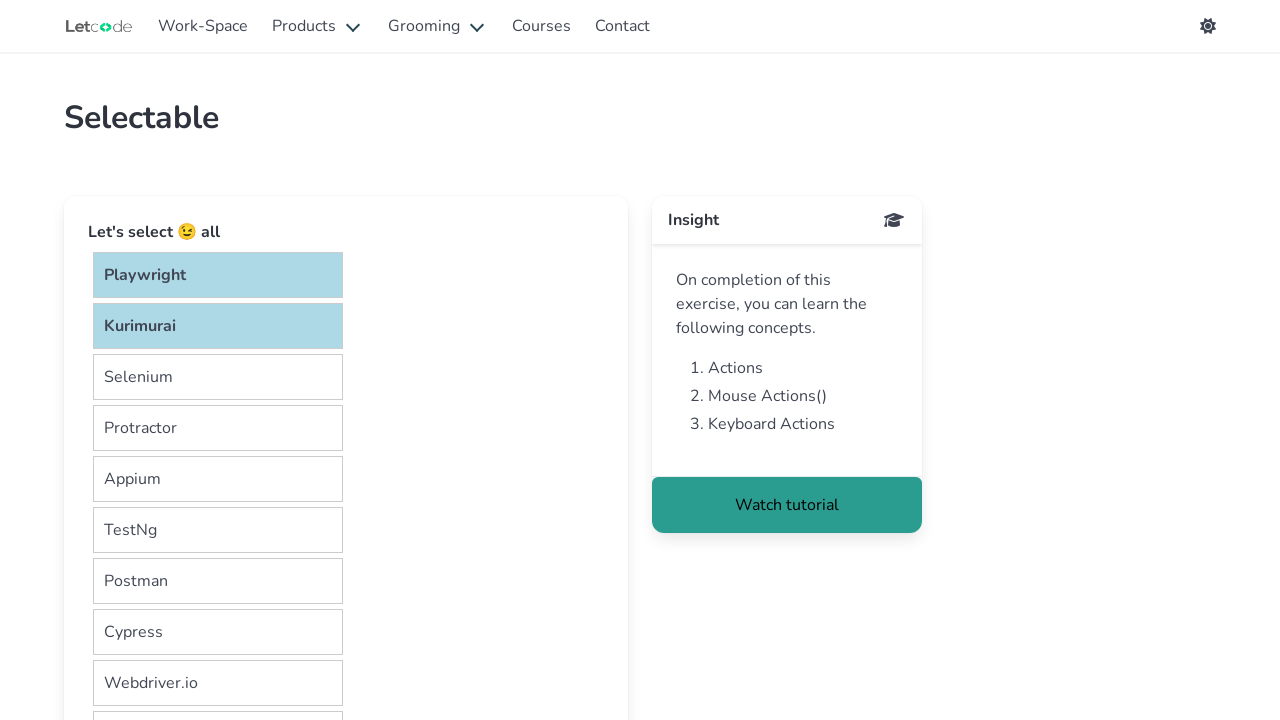

Clicked on a selectable box in multi-select at (218, 377) on div.ng-star-inserted >> nth=2
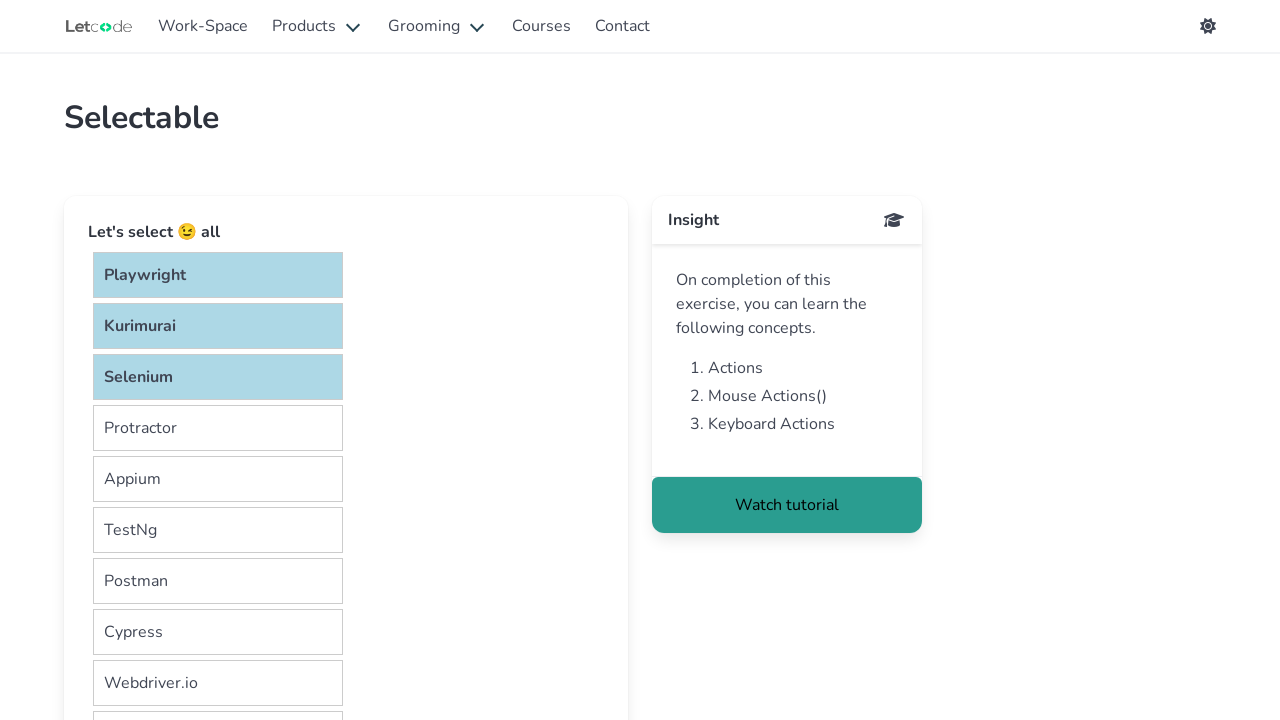

Clicked on a selectable box in multi-select at (218, 428) on div.ng-star-inserted >> nth=3
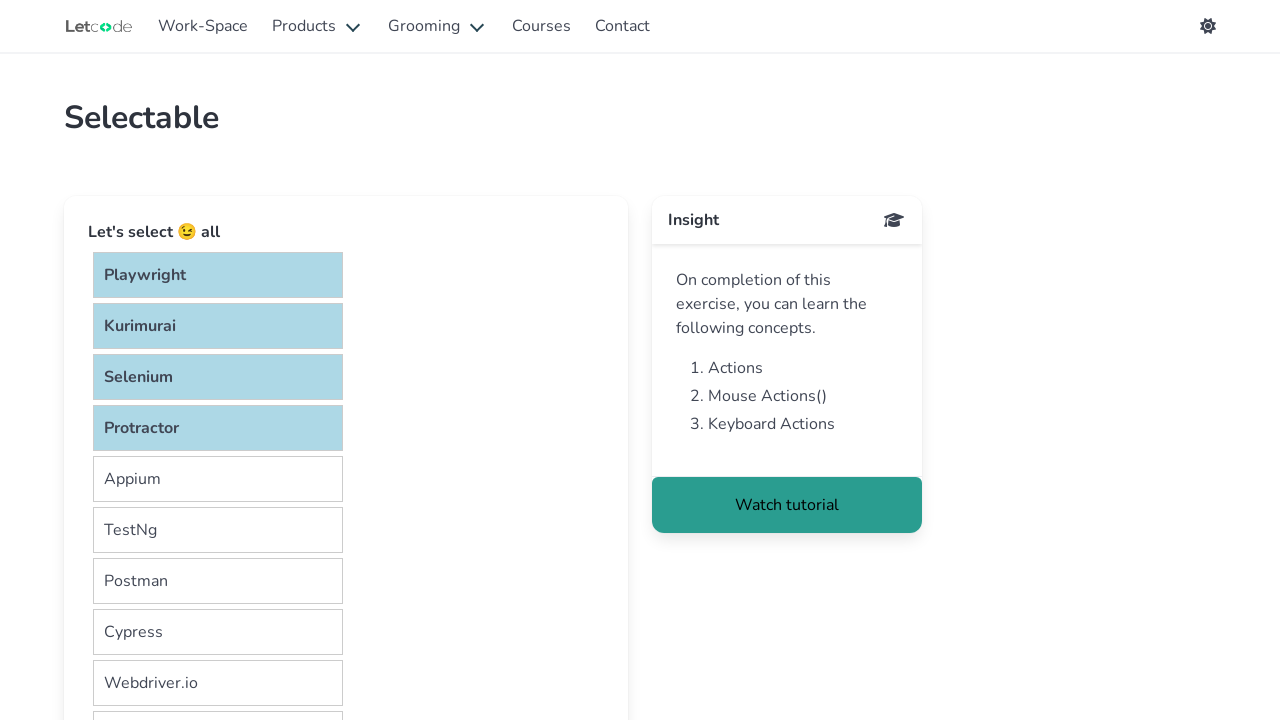

Clicked on a selectable box in multi-select at (218, 479) on div.ng-star-inserted >> nth=4
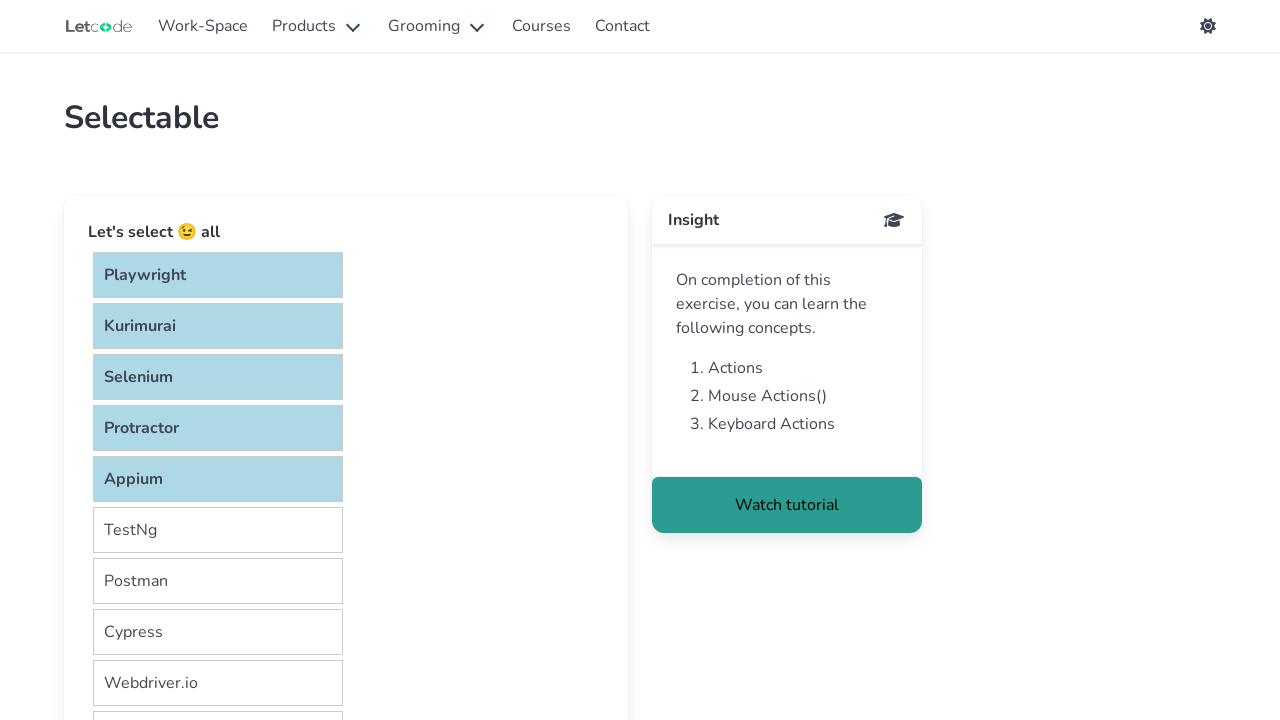

Clicked on a selectable box in multi-select at (218, 530) on div.ng-star-inserted >> nth=5
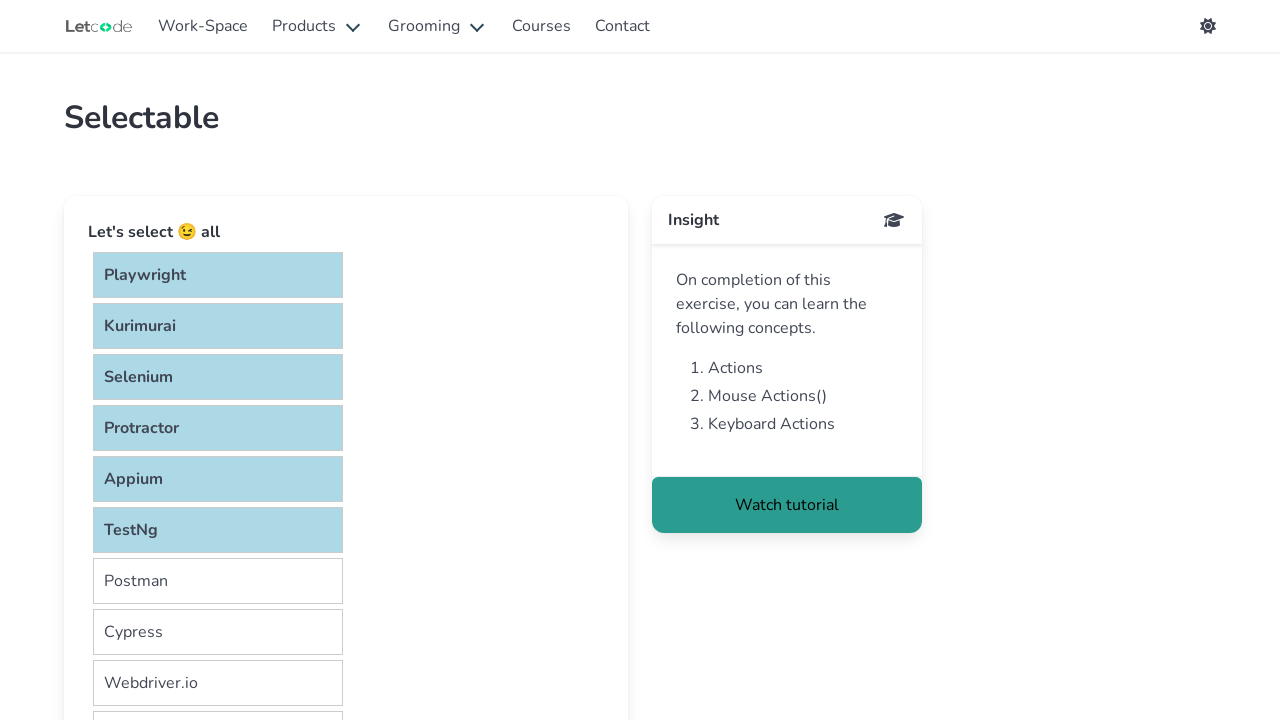

Clicked on a selectable box in multi-select at (218, 581) on div.ng-star-inserted >> nth=6
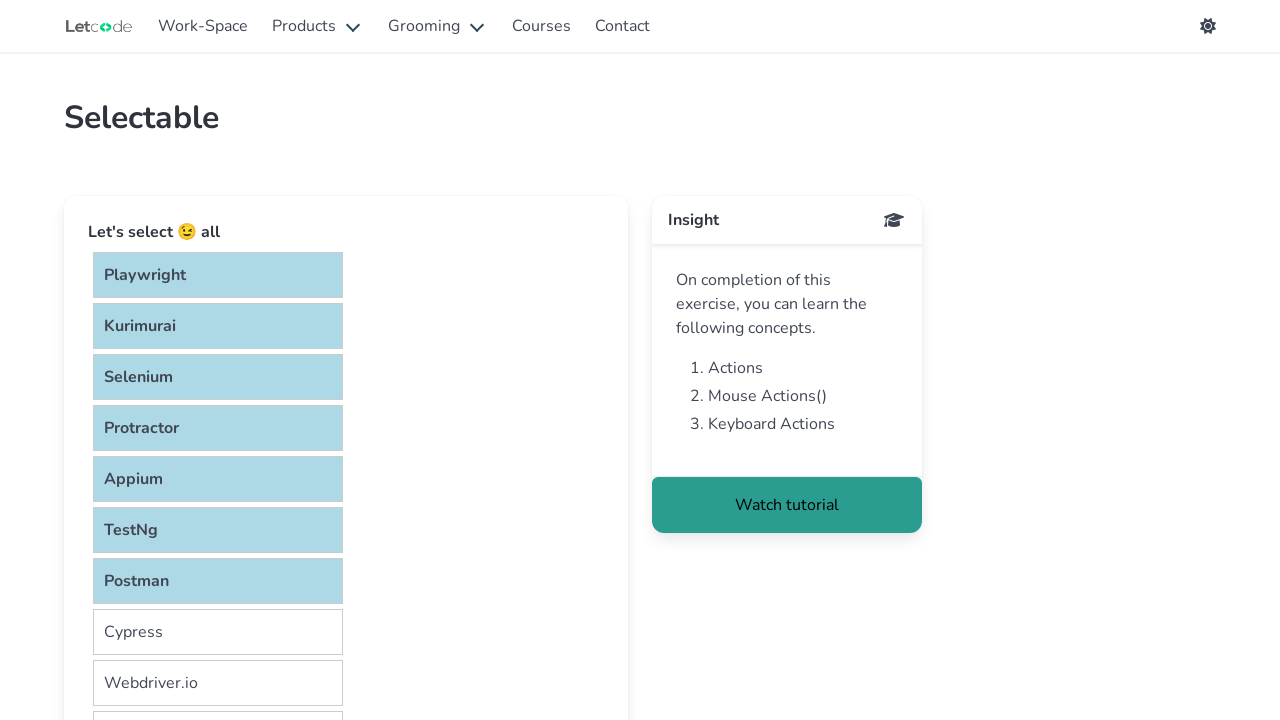

Clicked on a selectable box in multi-select at (218, 632) on div.ng-star-inserted >> nth=7
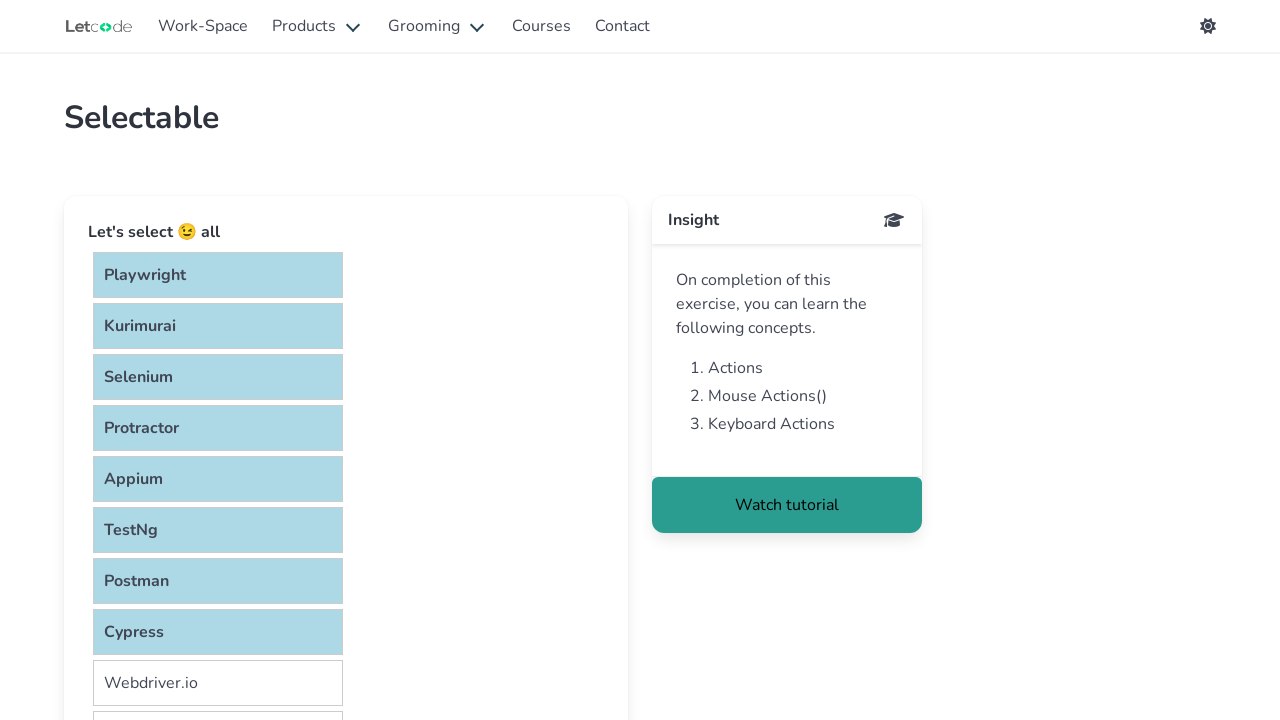

Clicked on a selectable box in multi-select at (218, 683) on div.ng-star-inserted >> nth=8
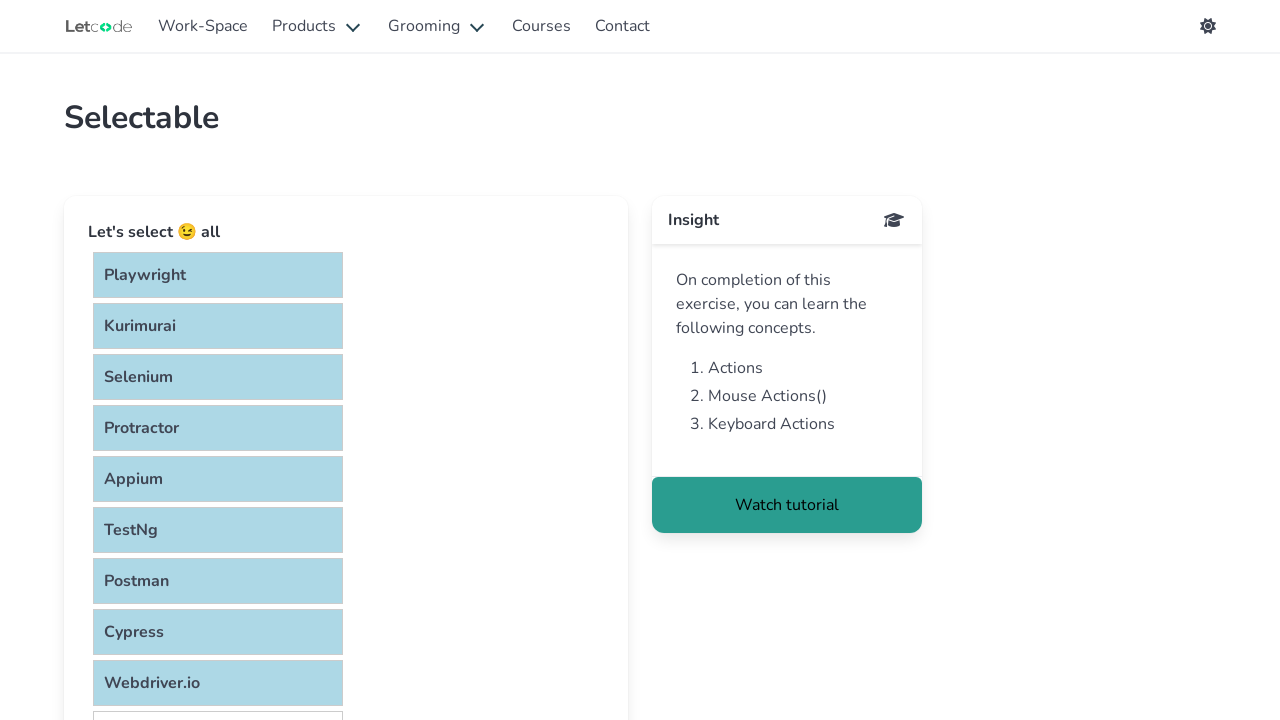

Clicked on a selectable box in multi-select at (218, 697) on div.ng-star-inserted >> nth=9
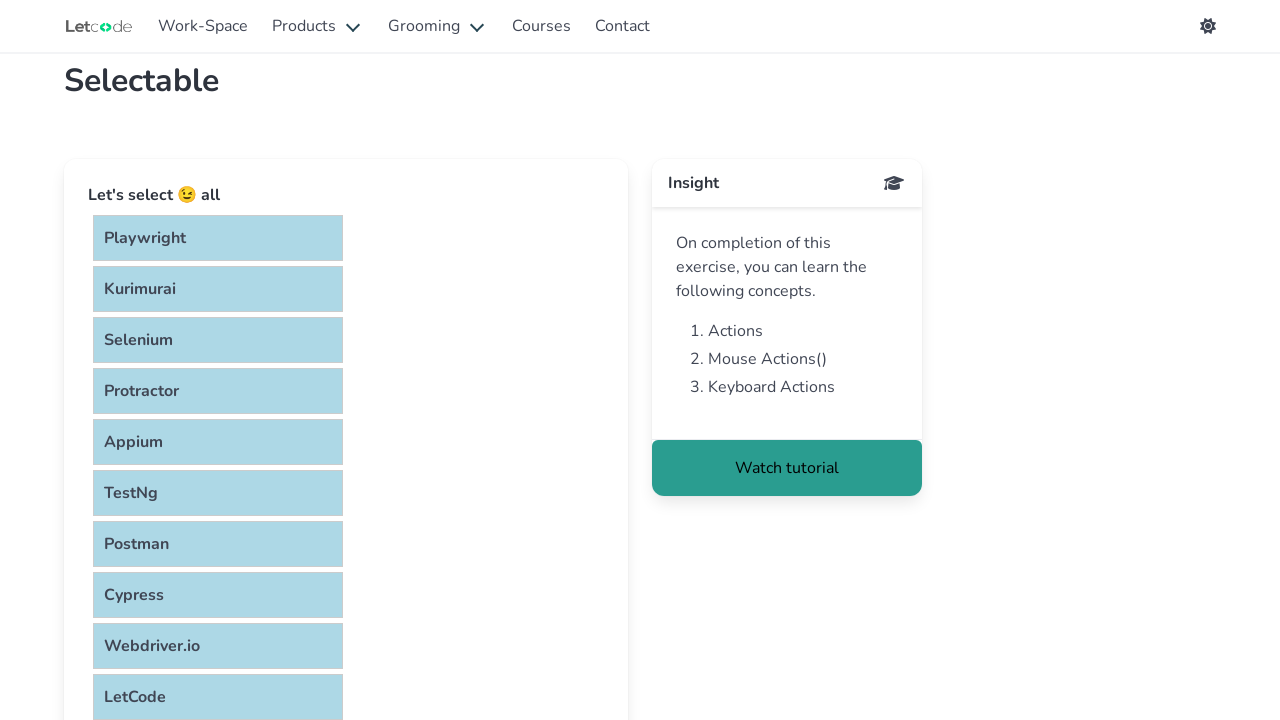

Waited 2 seconds for multi-select actions to complete
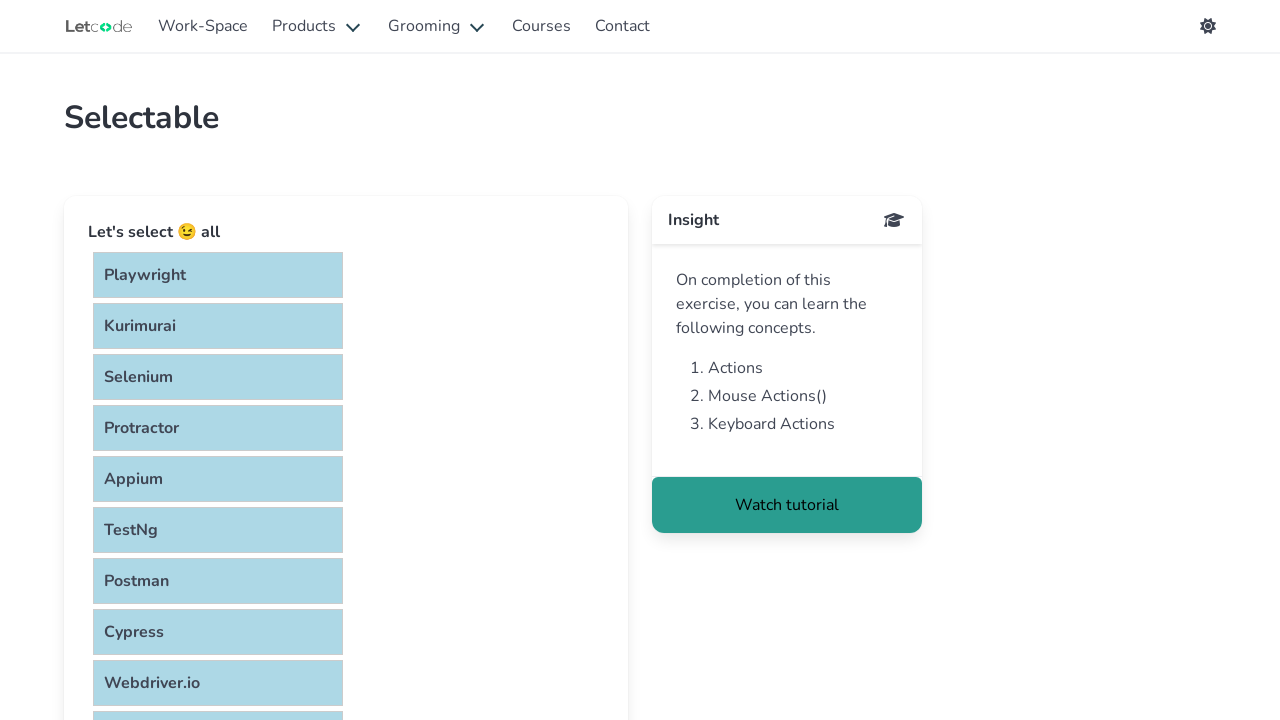

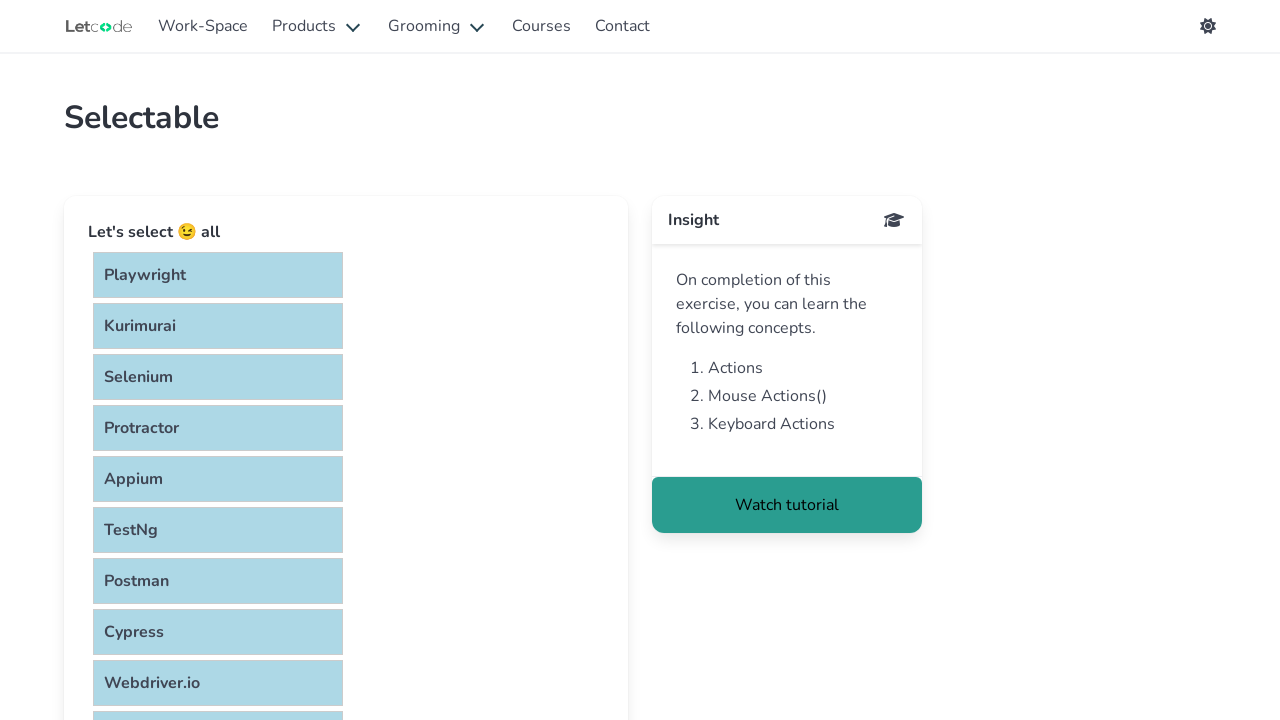